Tests e-commerce functionality by adding a product to the shopping cart and verifying it appears in the cart

Starting URL: https://bstackdemo.com

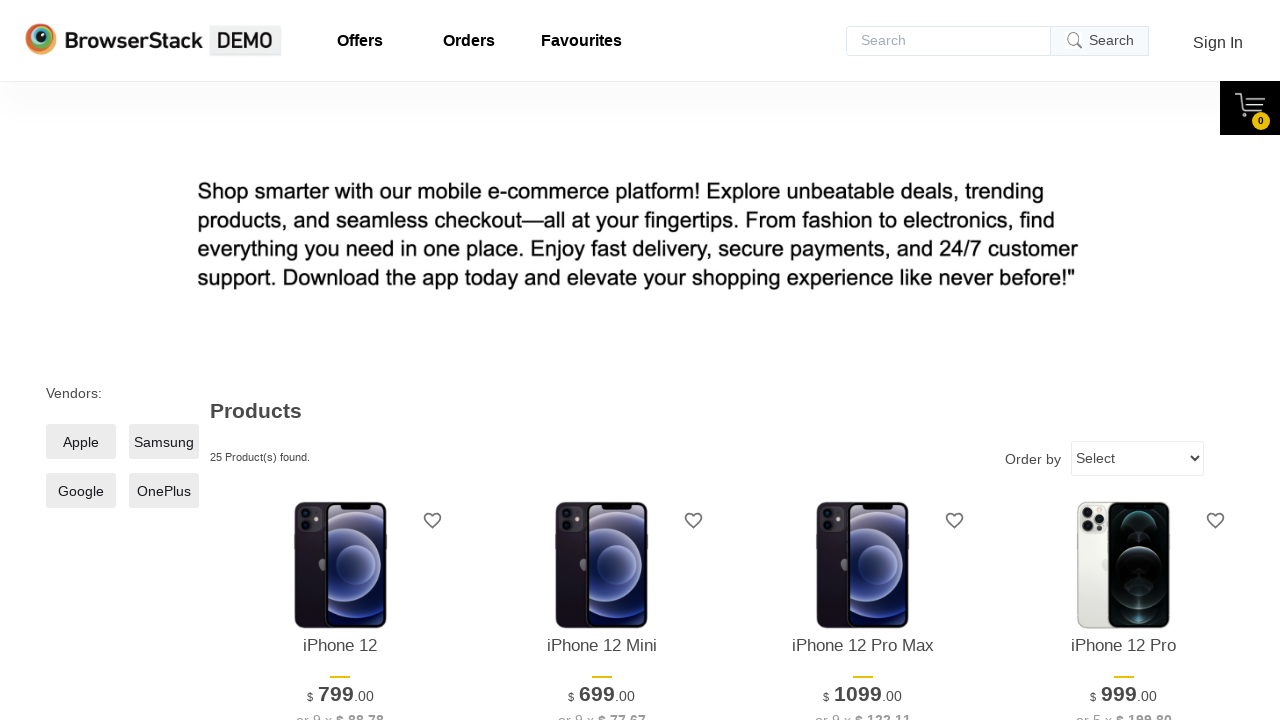

Waited for product buy button to become visible
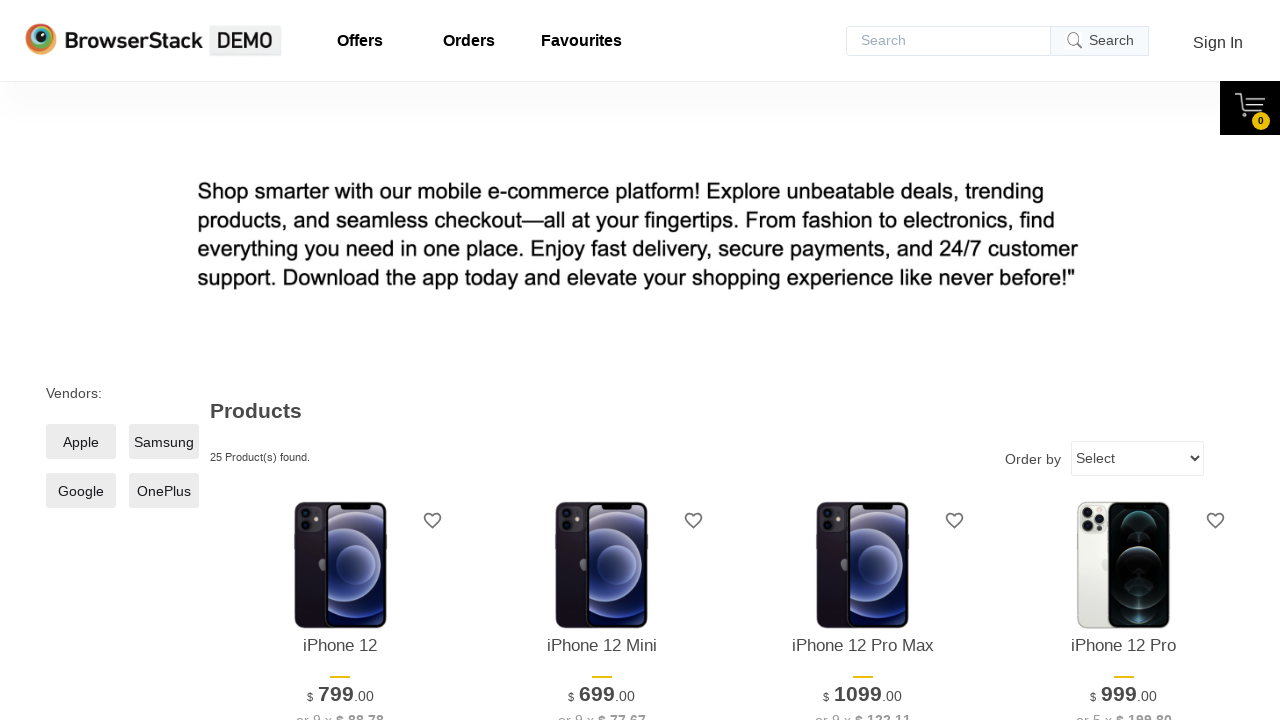

Clicked the first product's buy button to add to cart at (340, 361) on .shelf-item__buy-btn
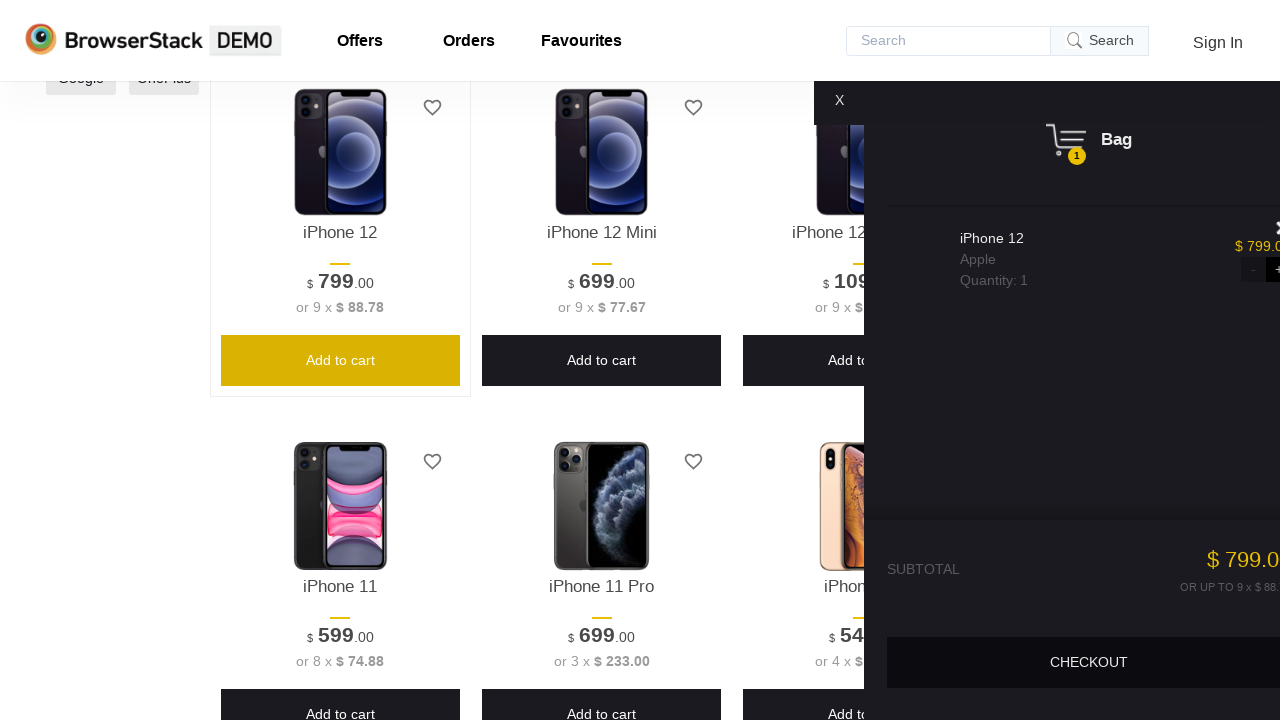

Waited for shopping cart to become visible
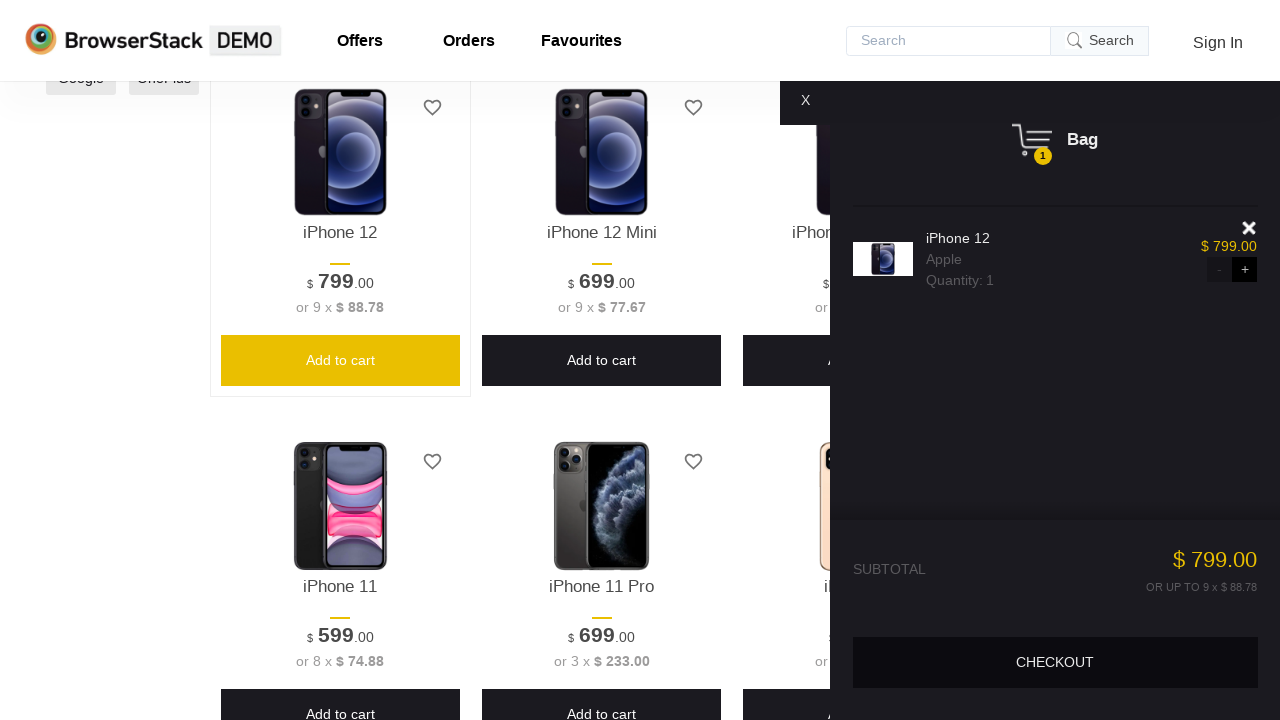

Verified product appears in the shopping cart
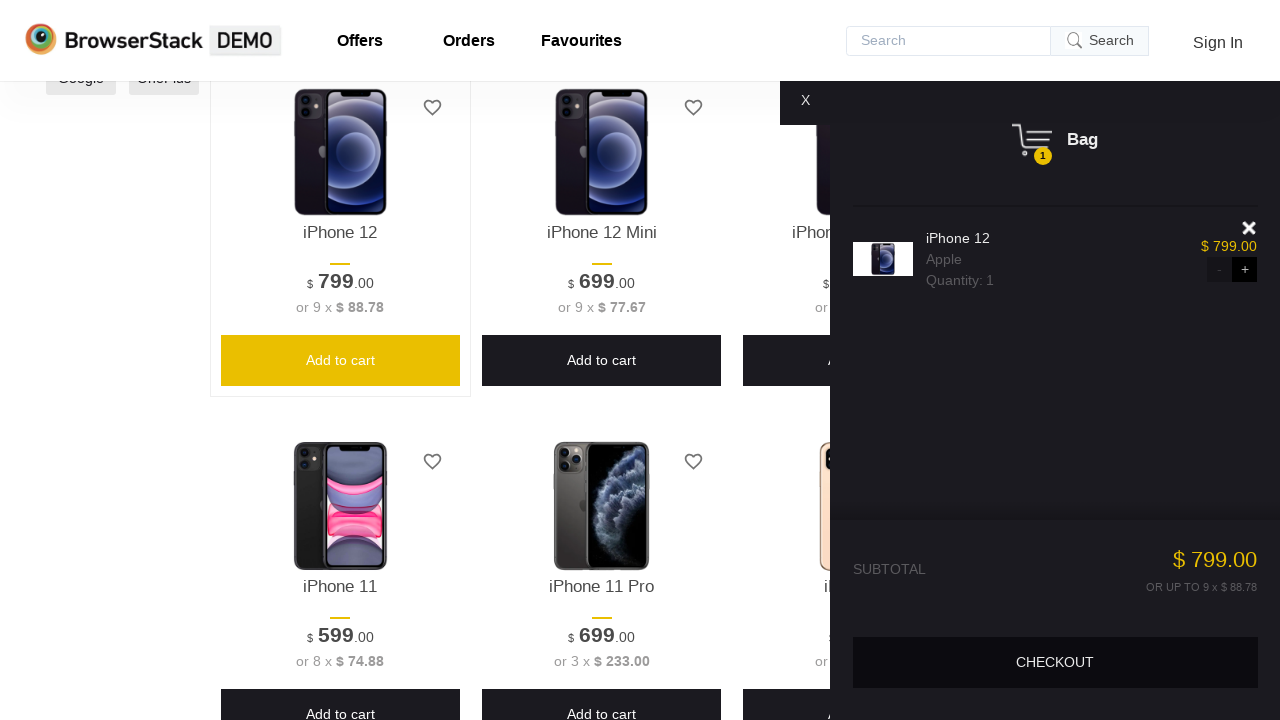

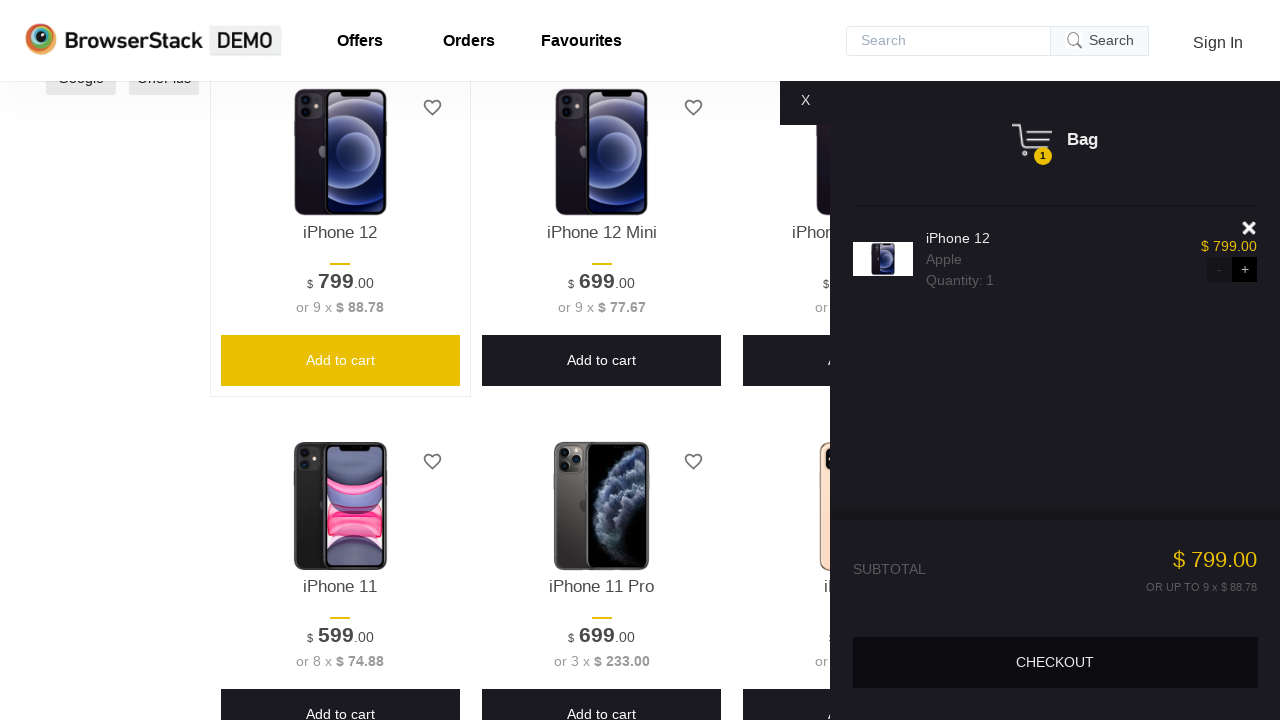